Tests double-click functionality by double-clicking a button and handling the resulting alert dialog

Starting URL: http://only-testing-blog.blogspot.in/2014/09/selectable.html

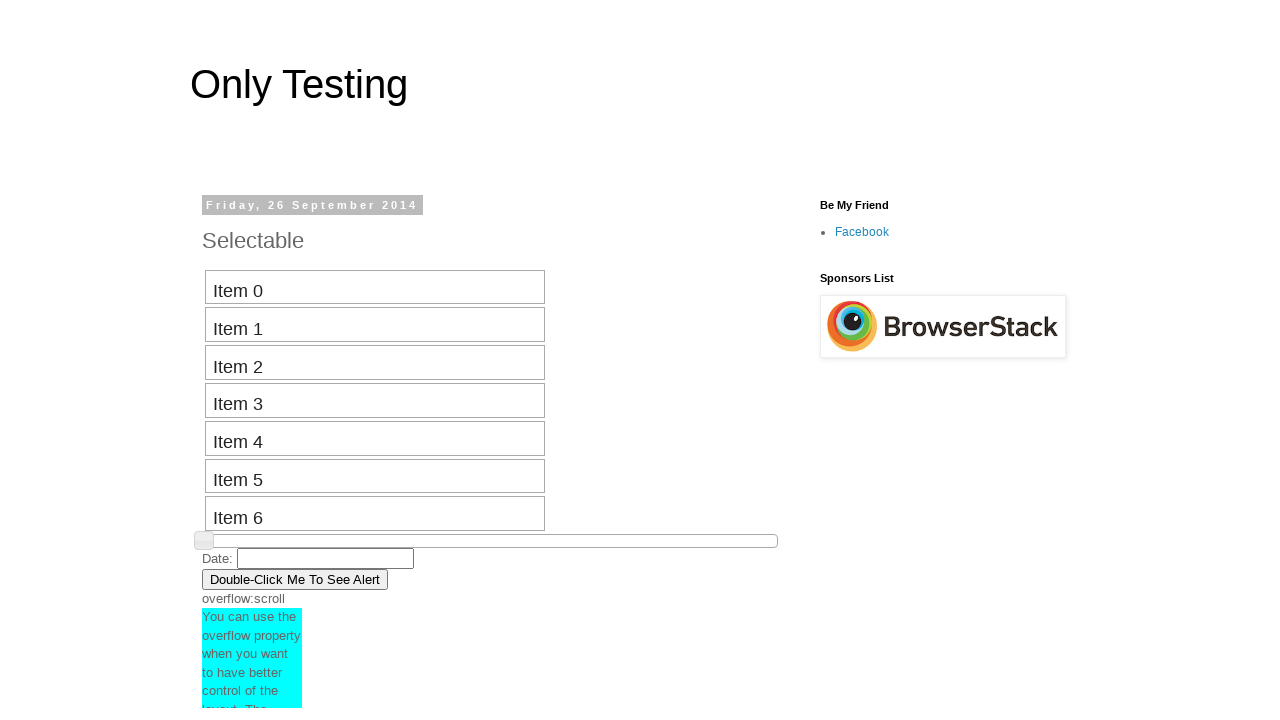

Navigated to the selectable test page
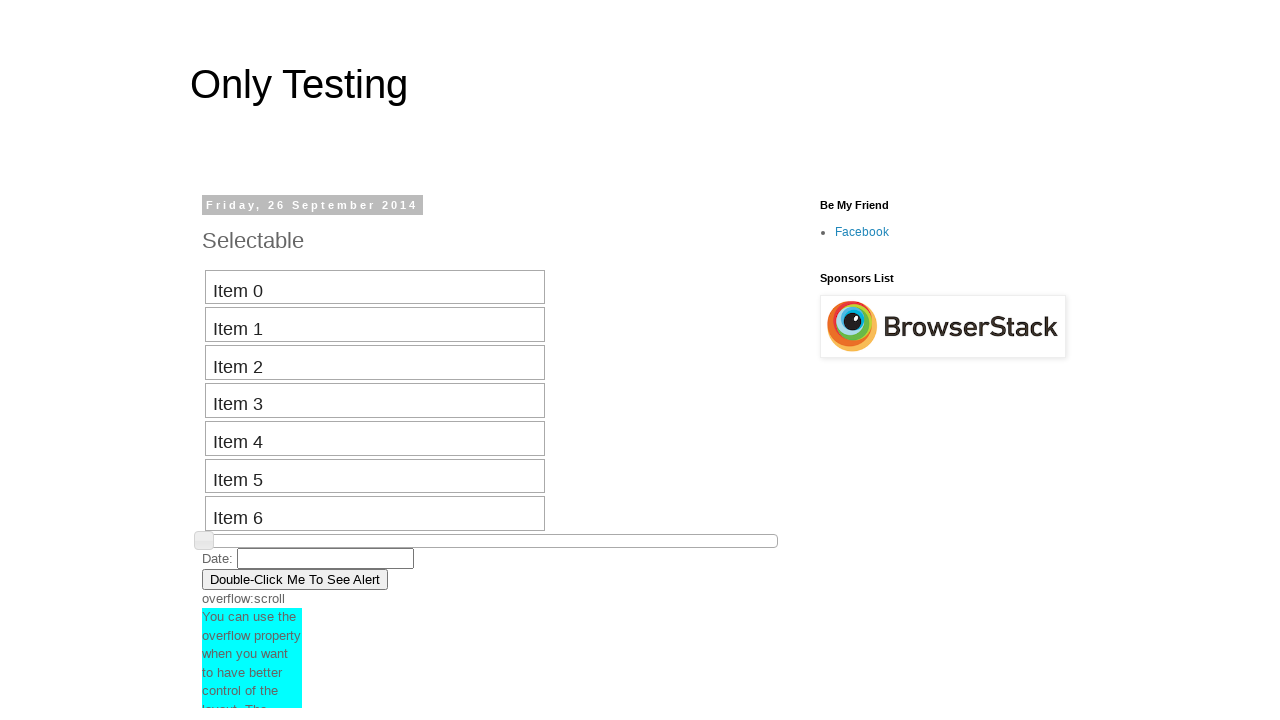

Double-clicked the 'Double-Click Me To See Alert' button at (295, 579) on xpath=//button[contains(.,'Double-Click Me To See Alert')]
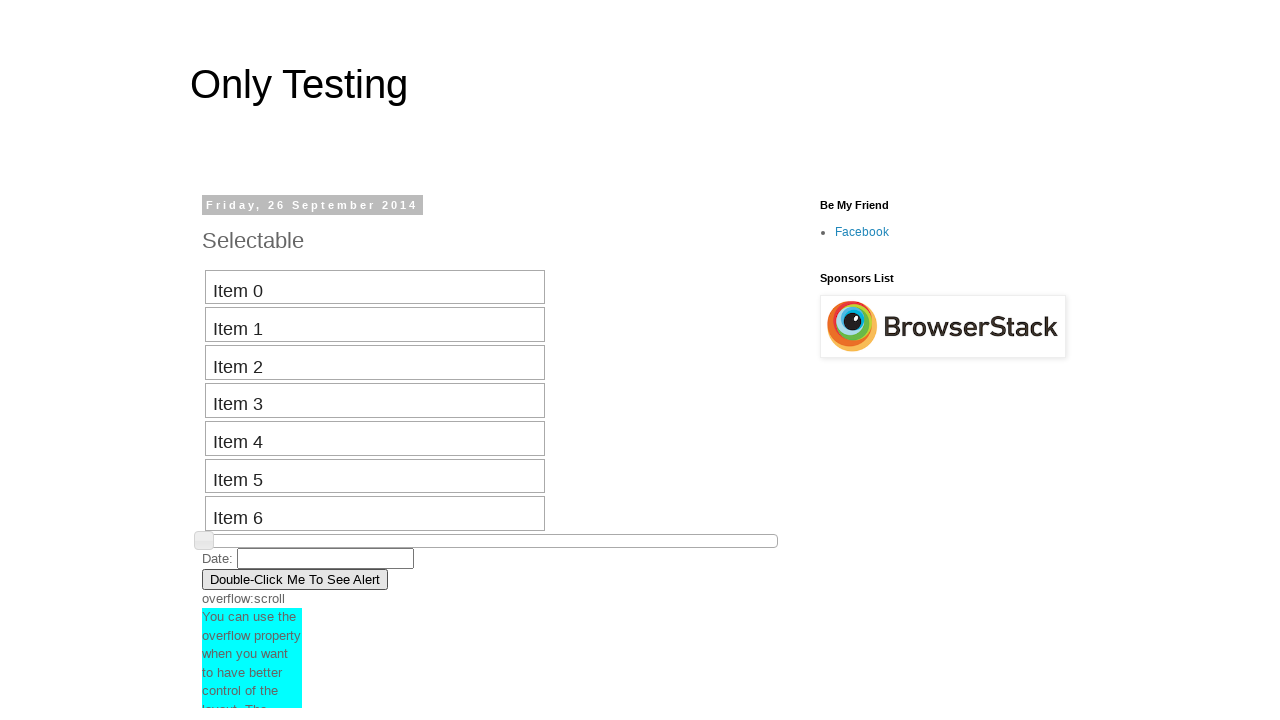

Set up dialog handler to accept alert
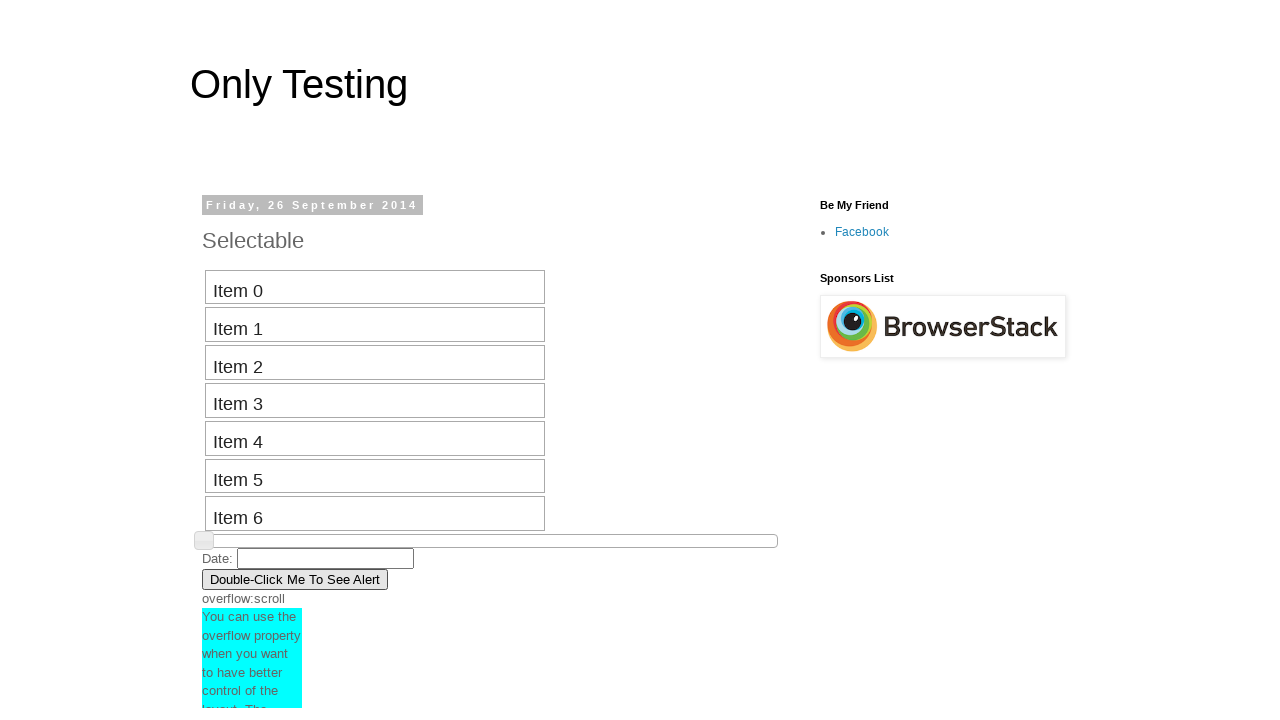

Waited for alert dialog to appear and be accepted
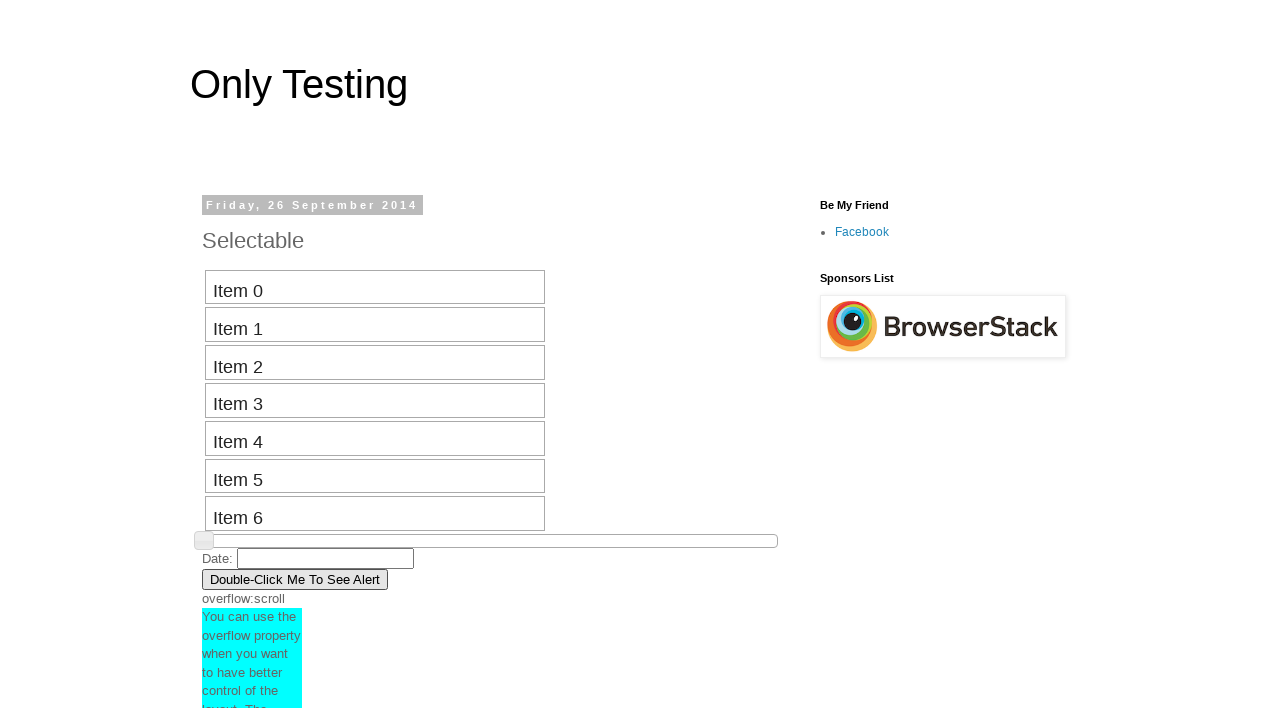

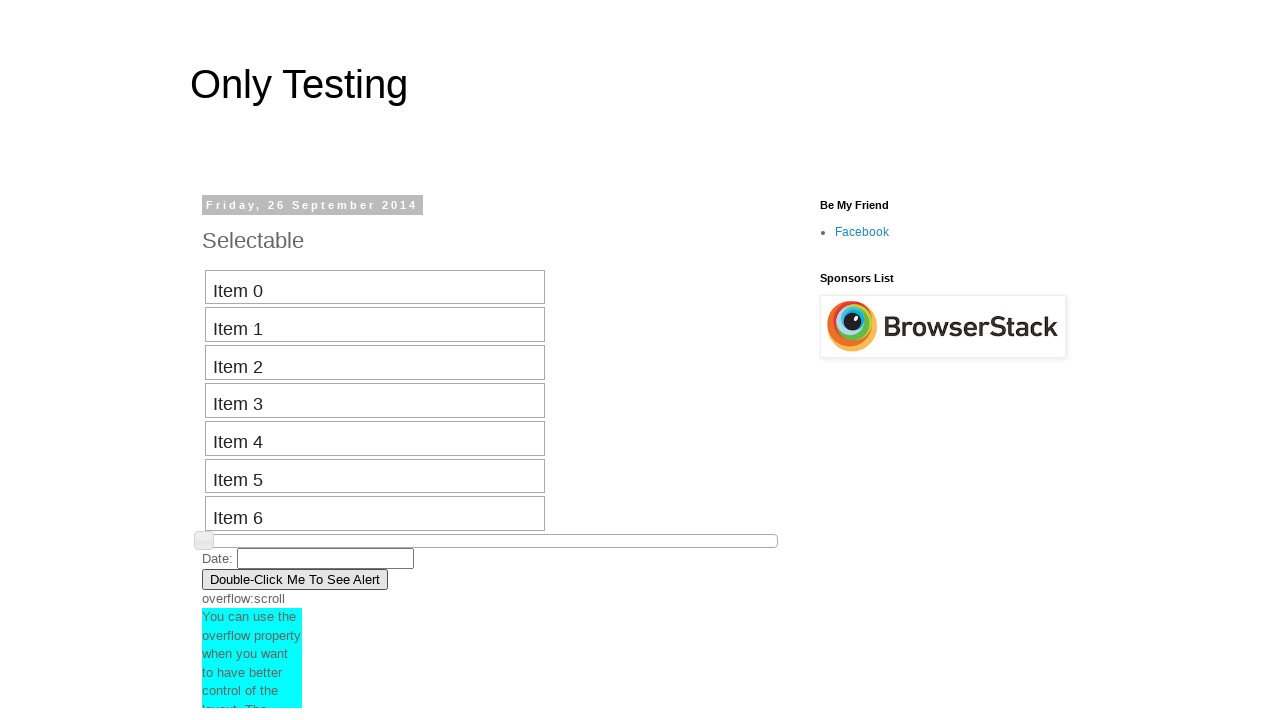